Tests page scrolling functionality by scrolling the main window and then scrolling within a fixed-header table element on an automation practice page.

Starting URL: https://rahulshettyacademy.com/AutomationPractice/

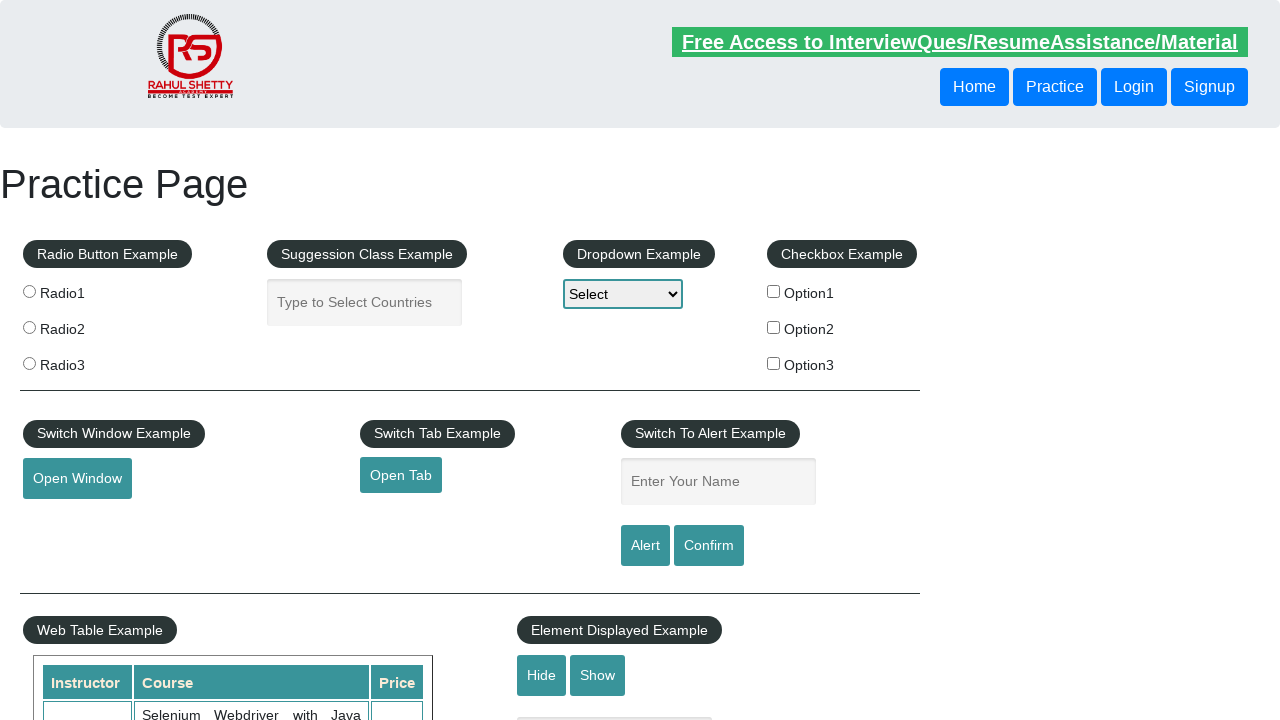

Scrolled main window down by 500 pixels
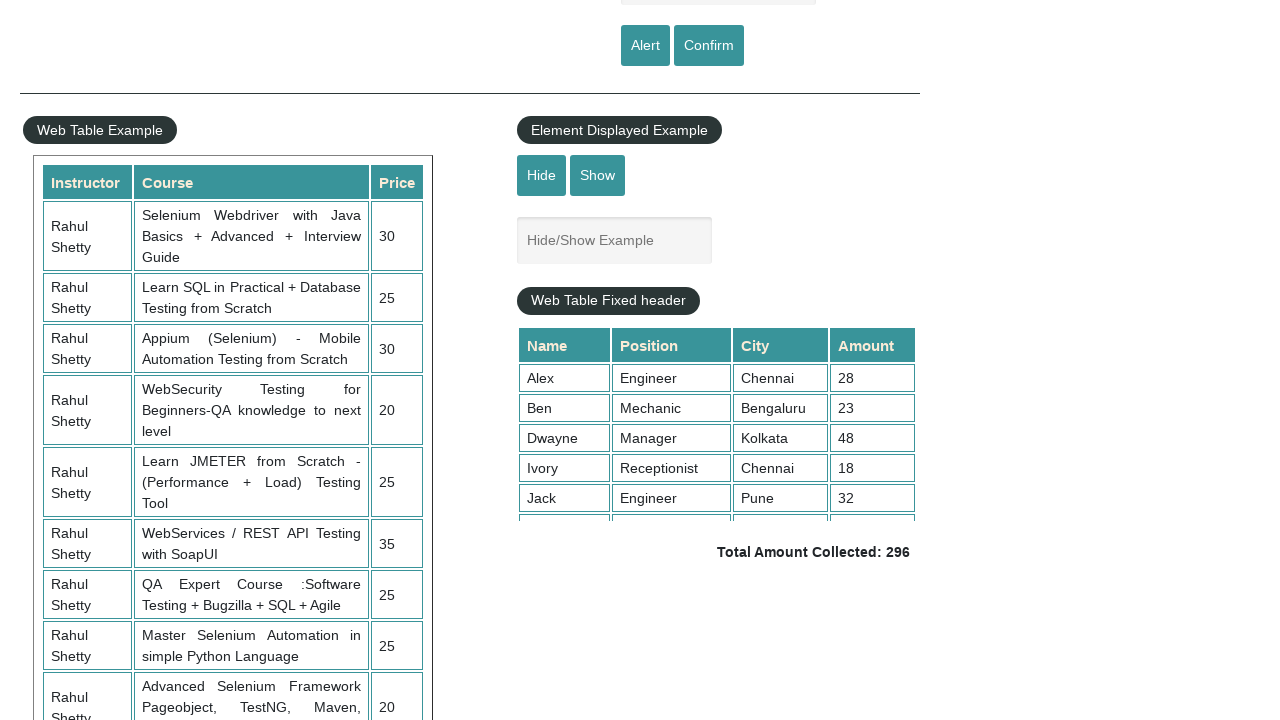

Waited 1000ms for main scroll animation to complete
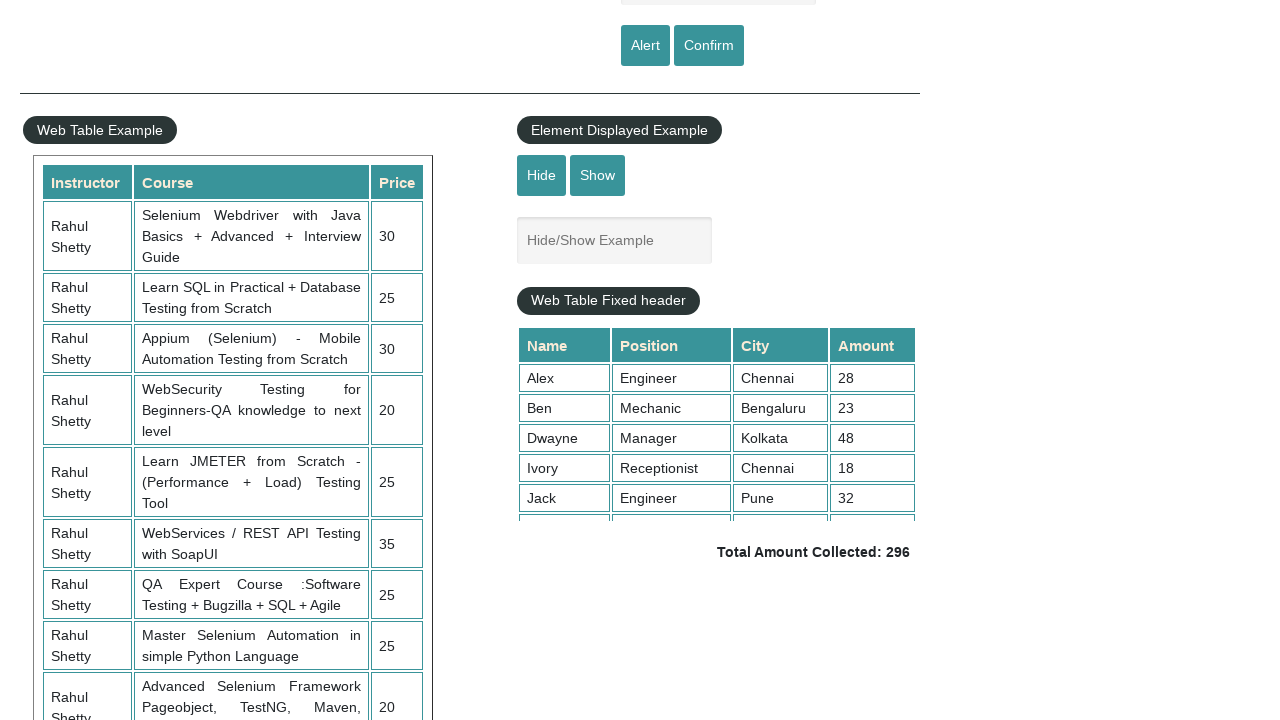

Scrolled fixed-header table element down by 1000 pixels
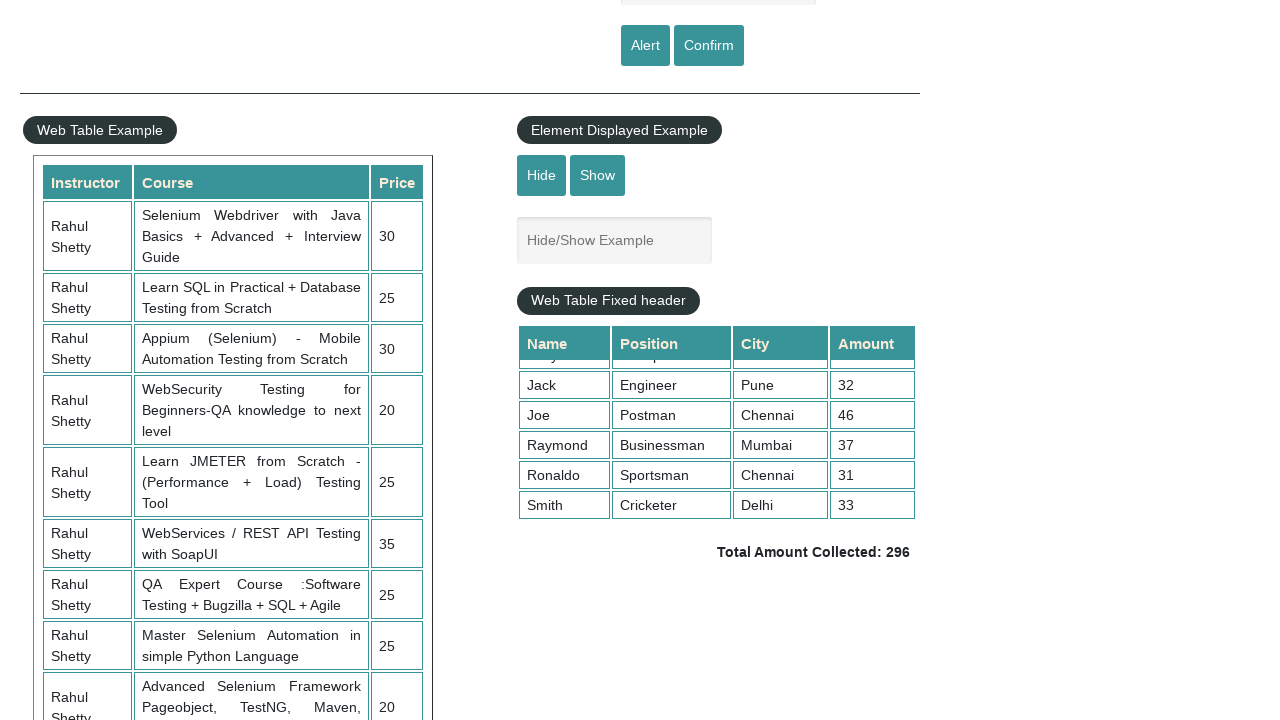

Waited 1000ms for table scroll animation to complete
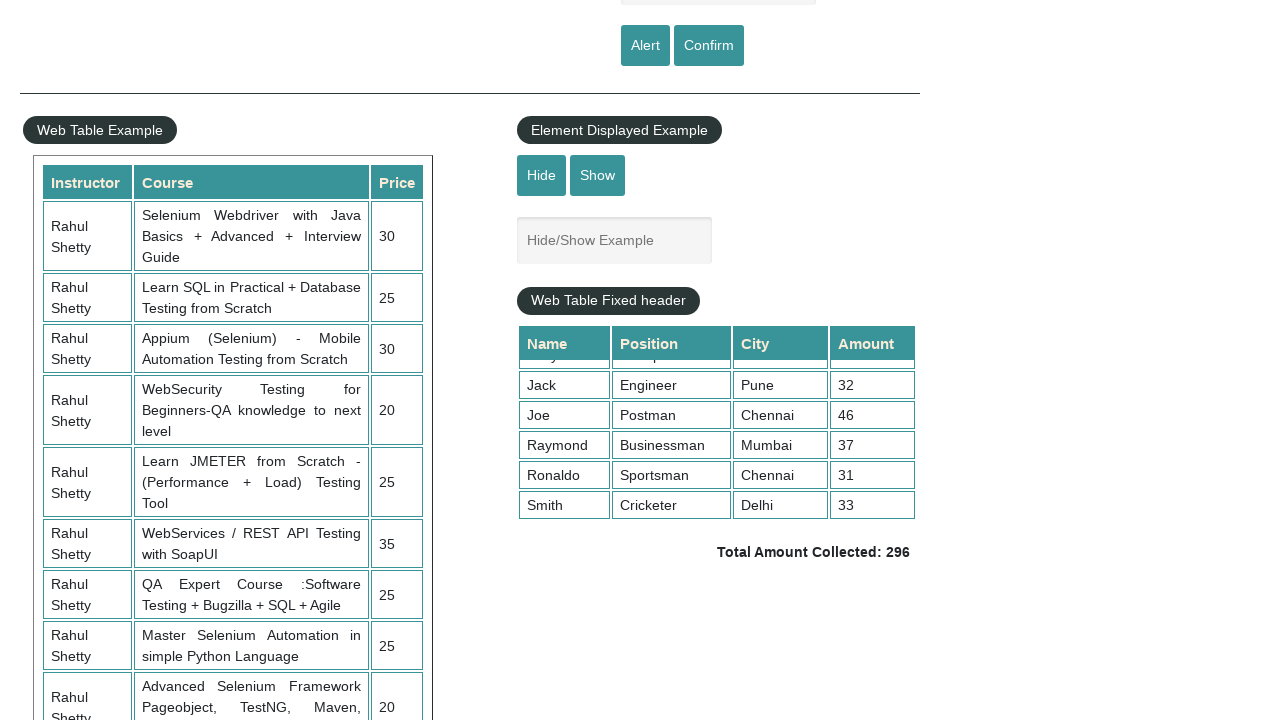

Verified table with scrollable content is visible
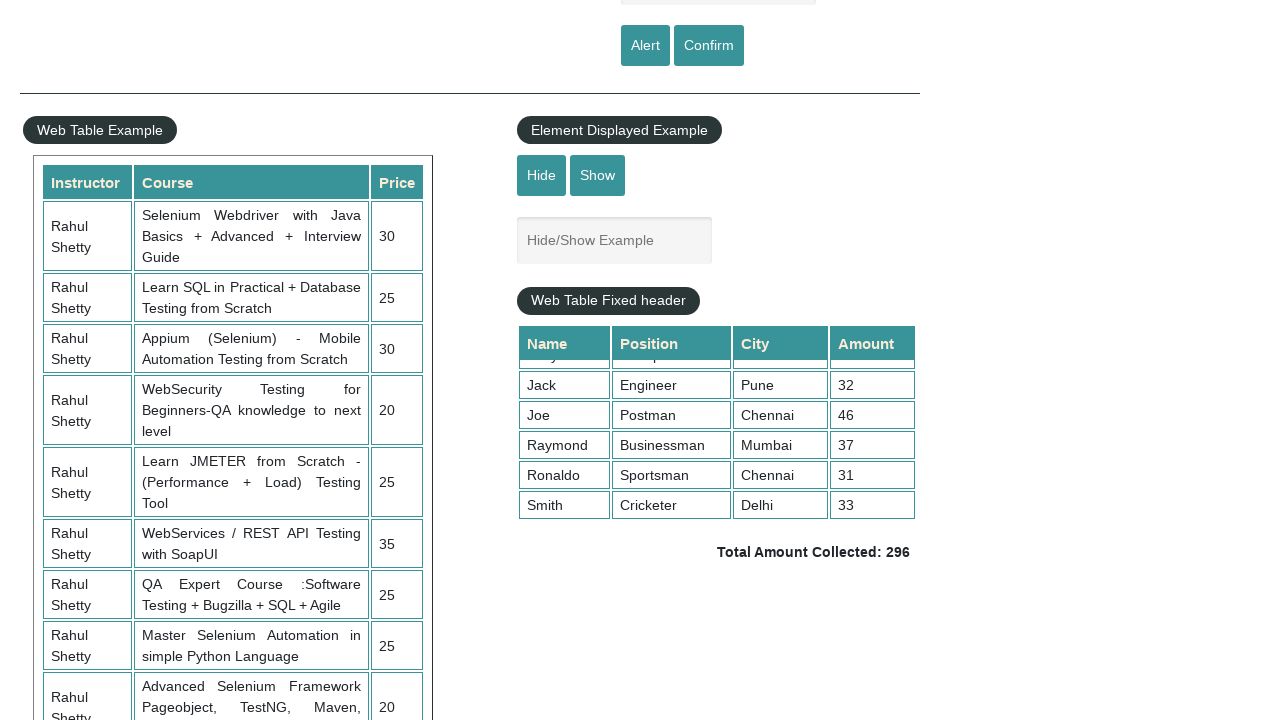

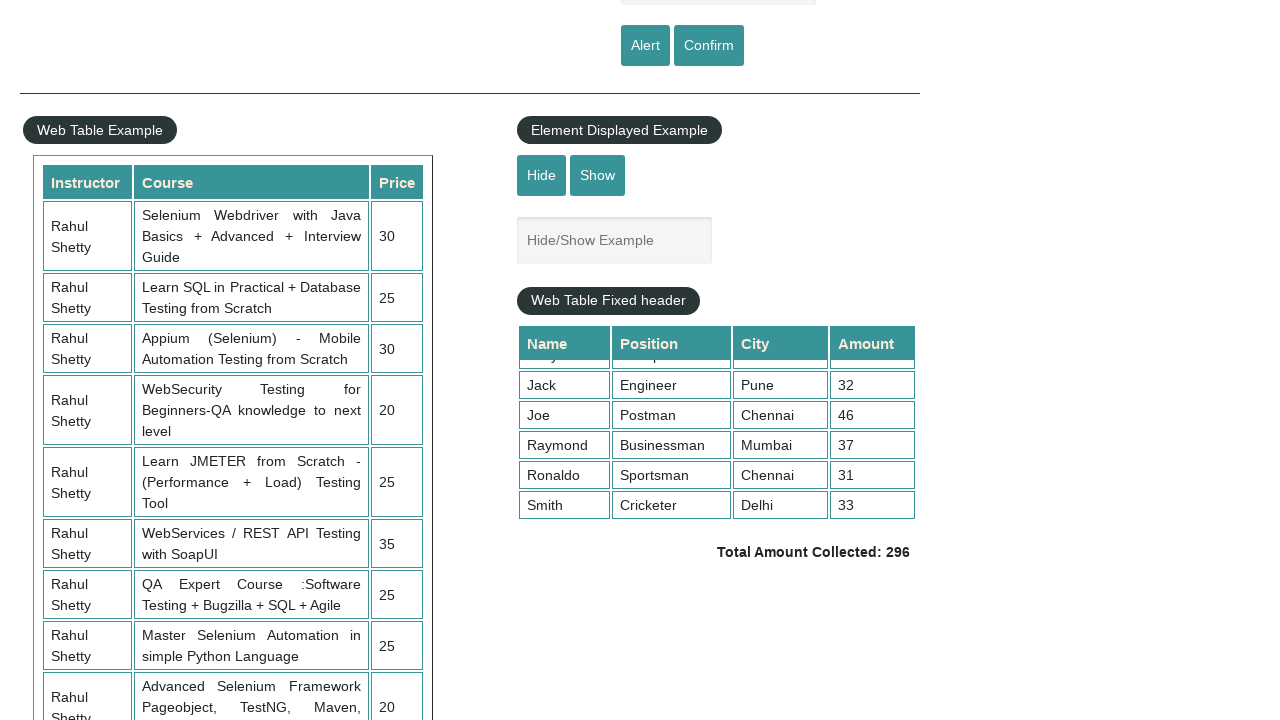